Tests checkbox functionality by clicking, verifying selection state, and counting total checkboxes on the page

Starting URL: https://rahulshettyacademy.com/AutomationPractice/

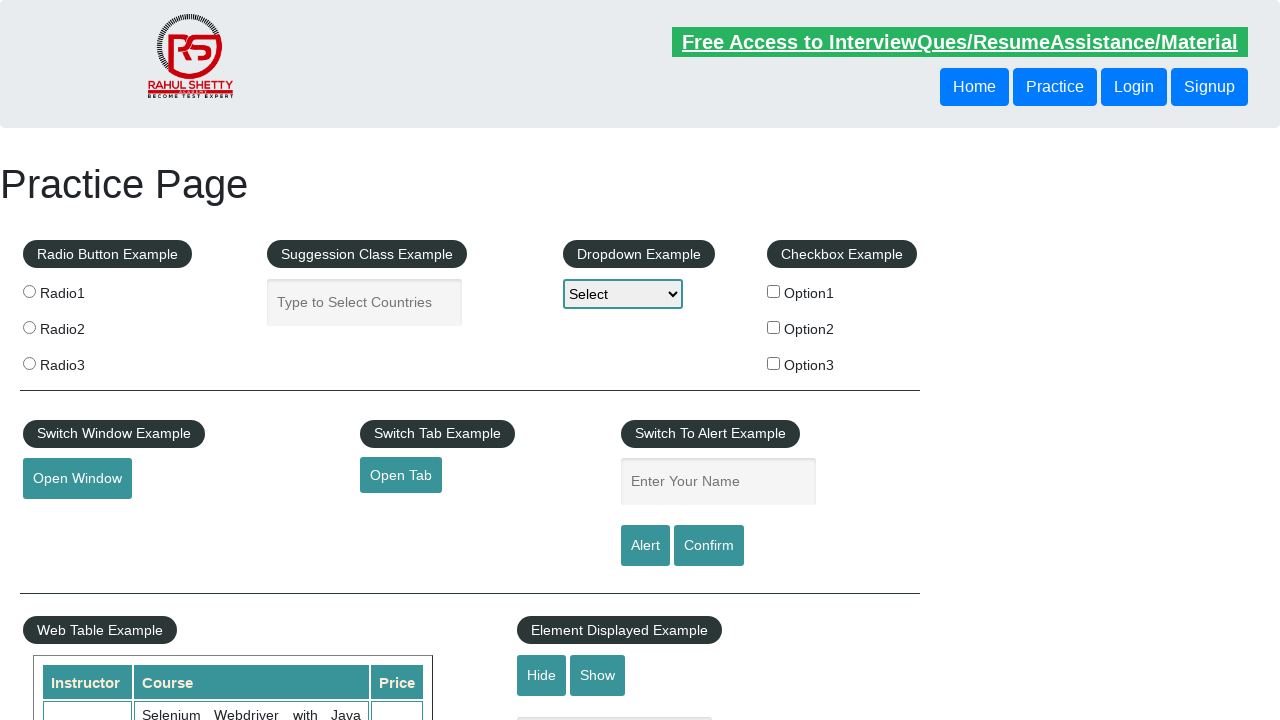

Clicked checkbox option 1 at (774, 291) on //*[@id="checkBoxOption1"]
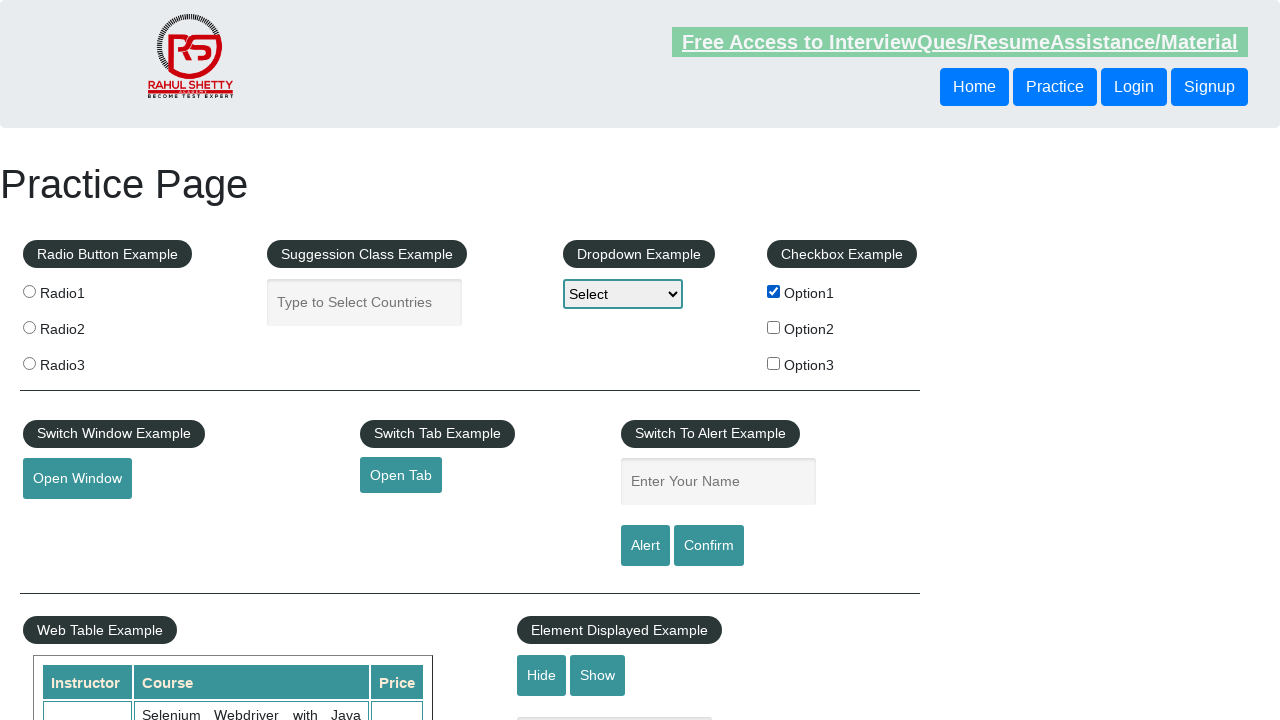

Verified checkbox option 1 is selected
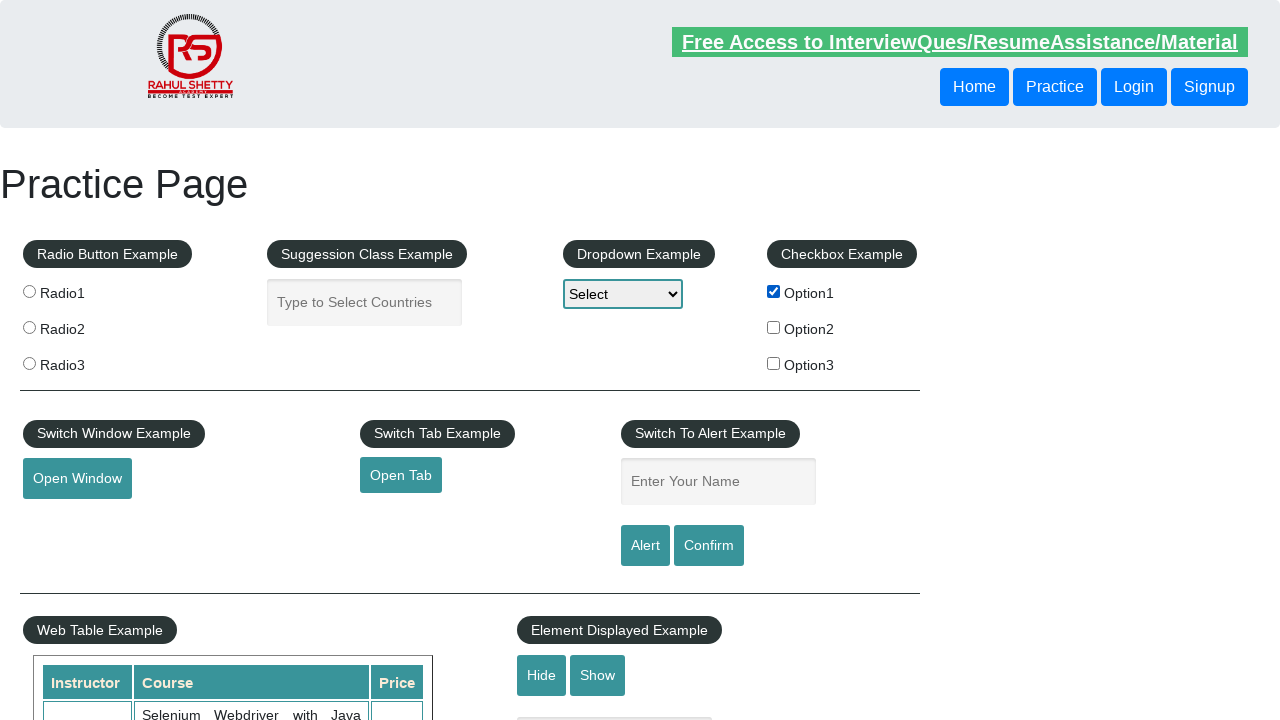

Unclicked checkbox option 1 at (774, 291) on //*[@id="checkBoxOption1"]
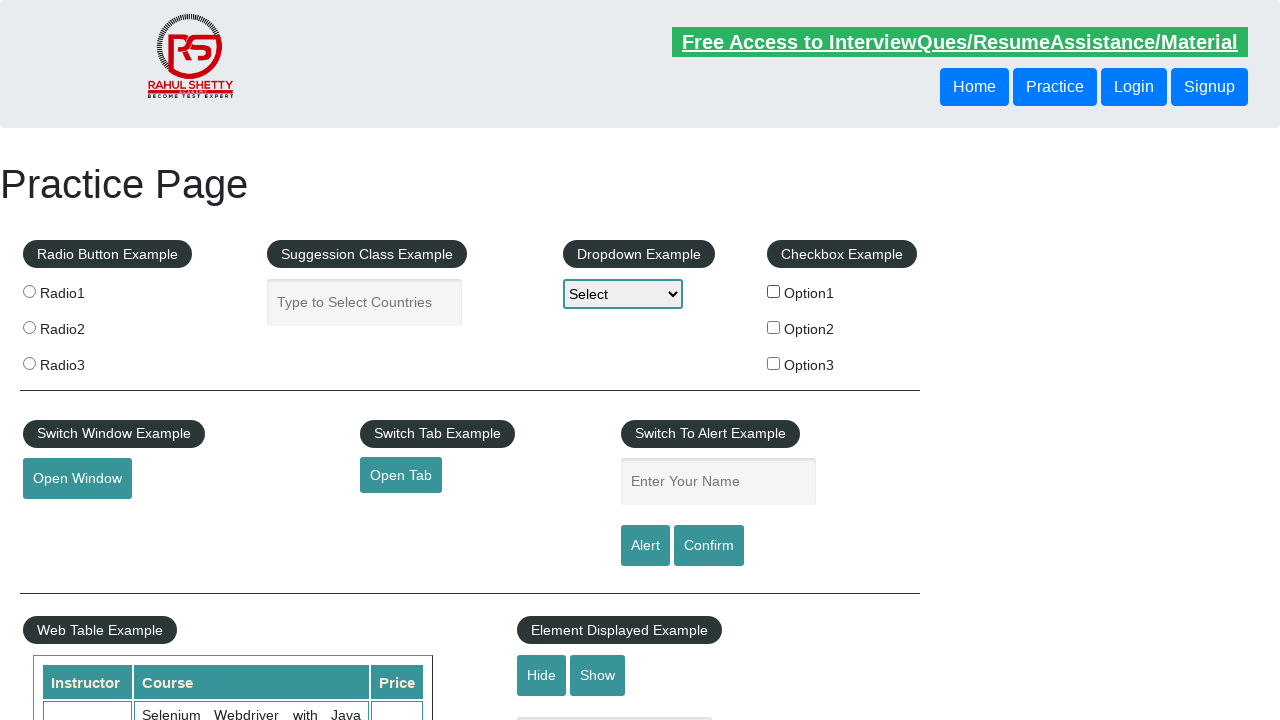

Verified checkbox option 1 is not selected
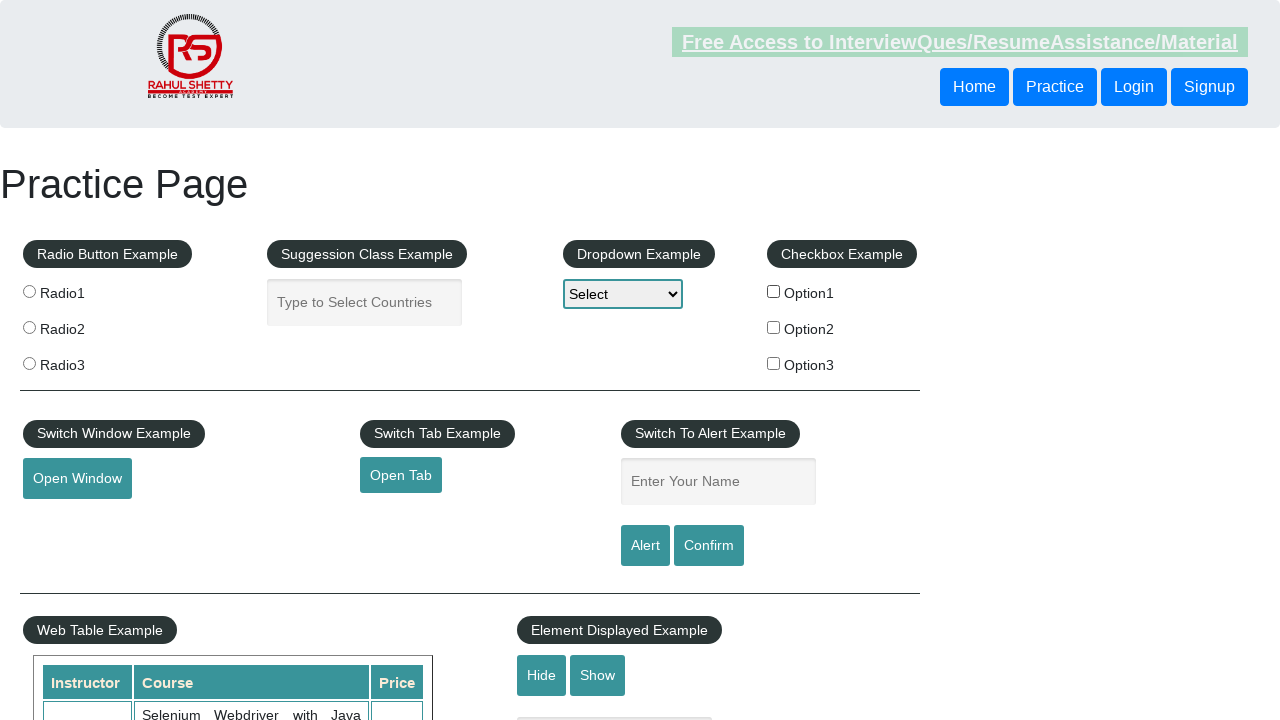

Counted total checkboxes on page: 3
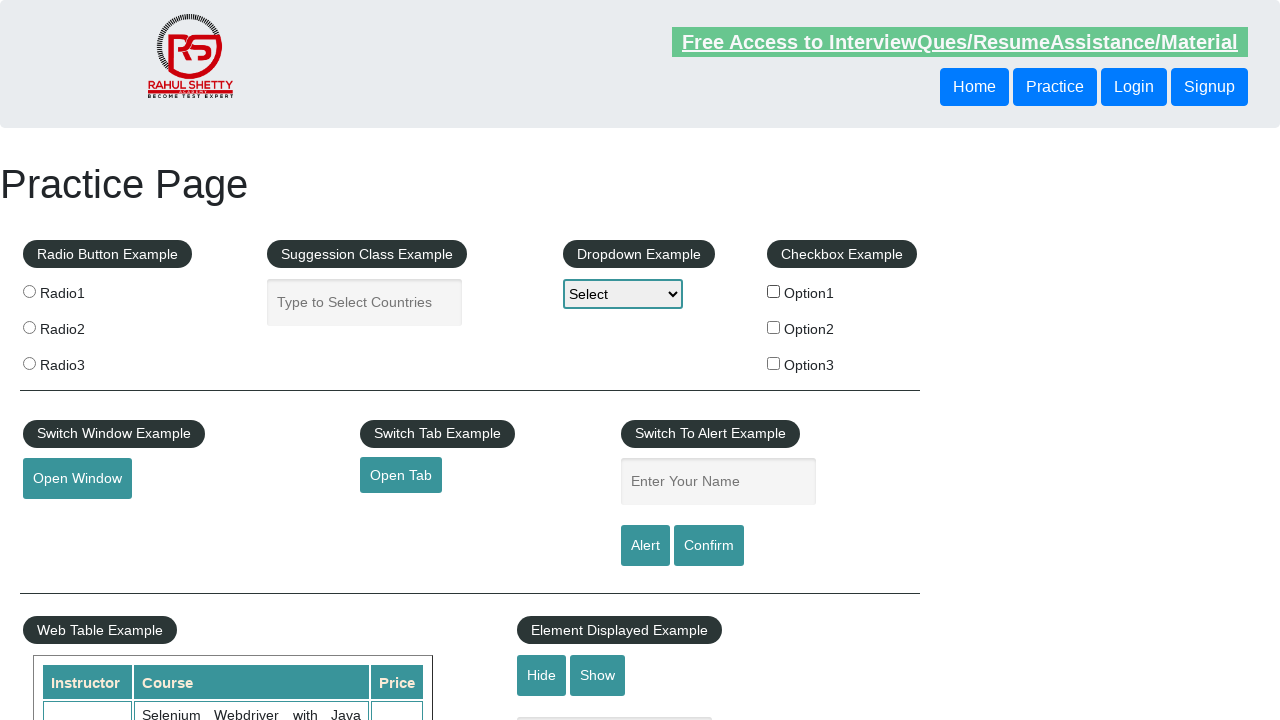

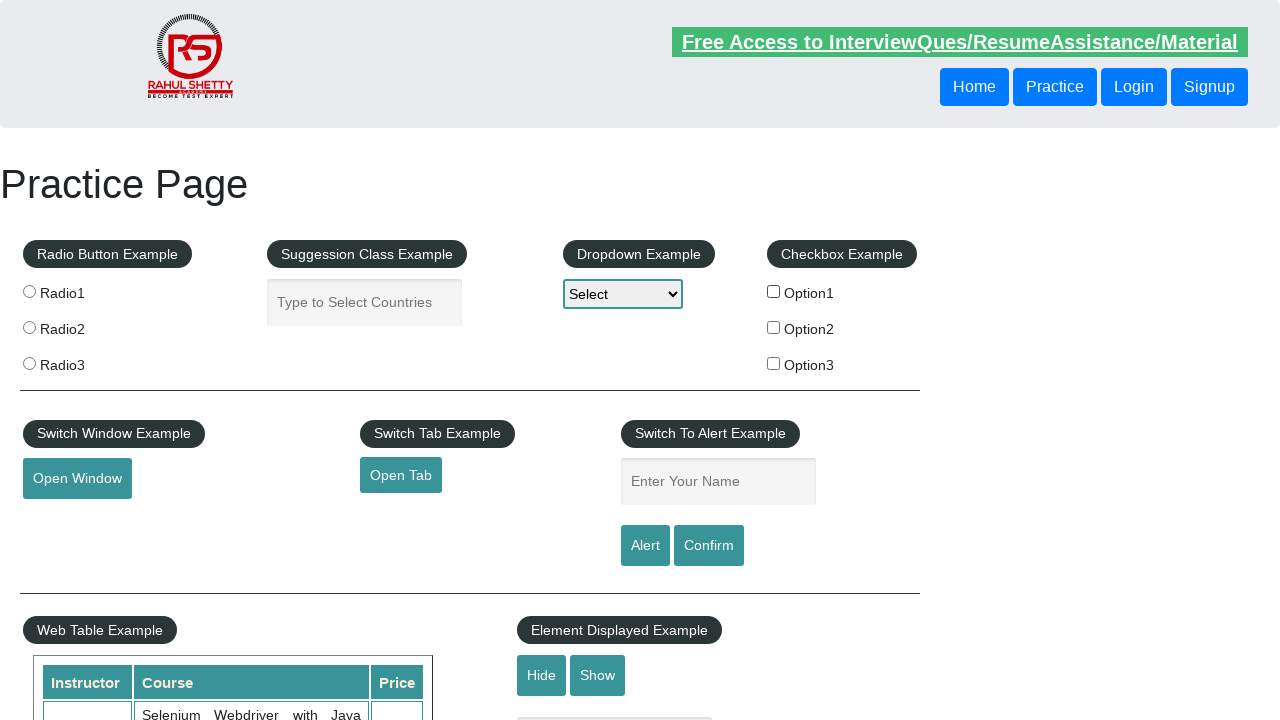